Tests selecting a radio button option for 'Hà Nội' in a Google Form using JavaScript execution

Starting URL: https://docs.google.com/forms/d/e/1FAIpQLSfiypnd69zhuDkjKgqvpID9kwO29UCzeCVrGGtbNPZXQok0jA/viewform

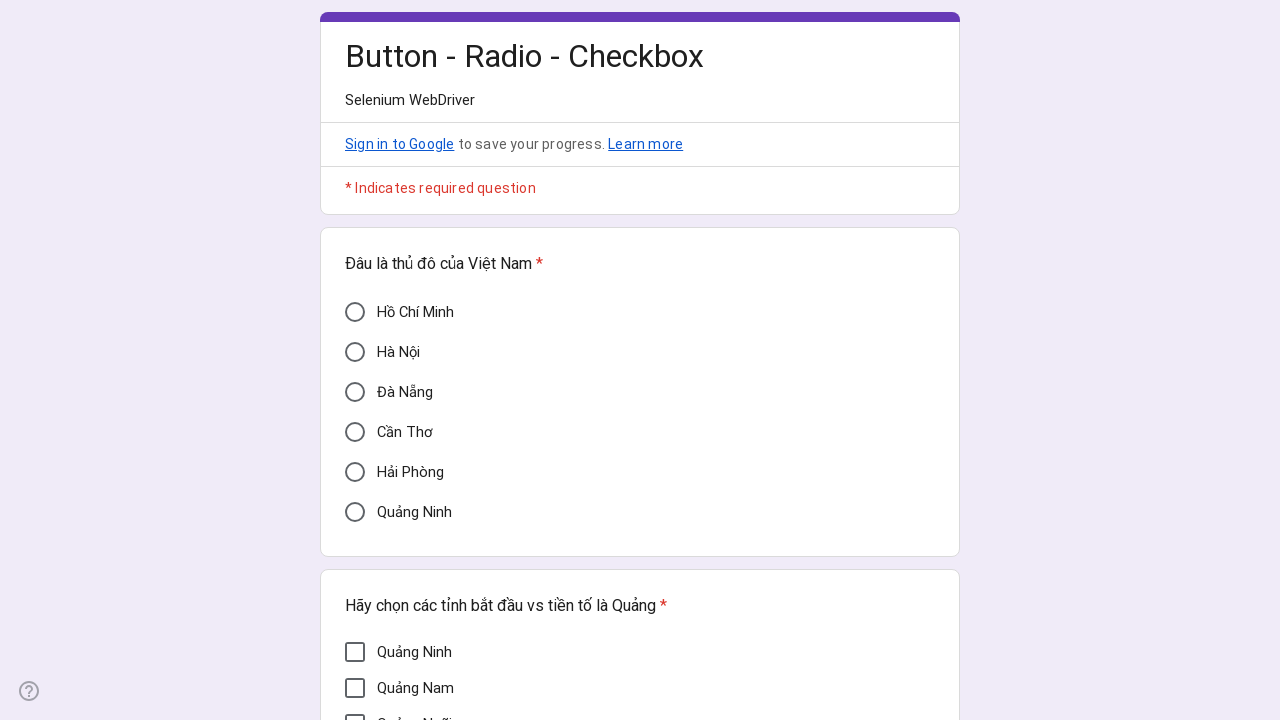

Executed JavaScript to click the radio button for 'Hà Nội'
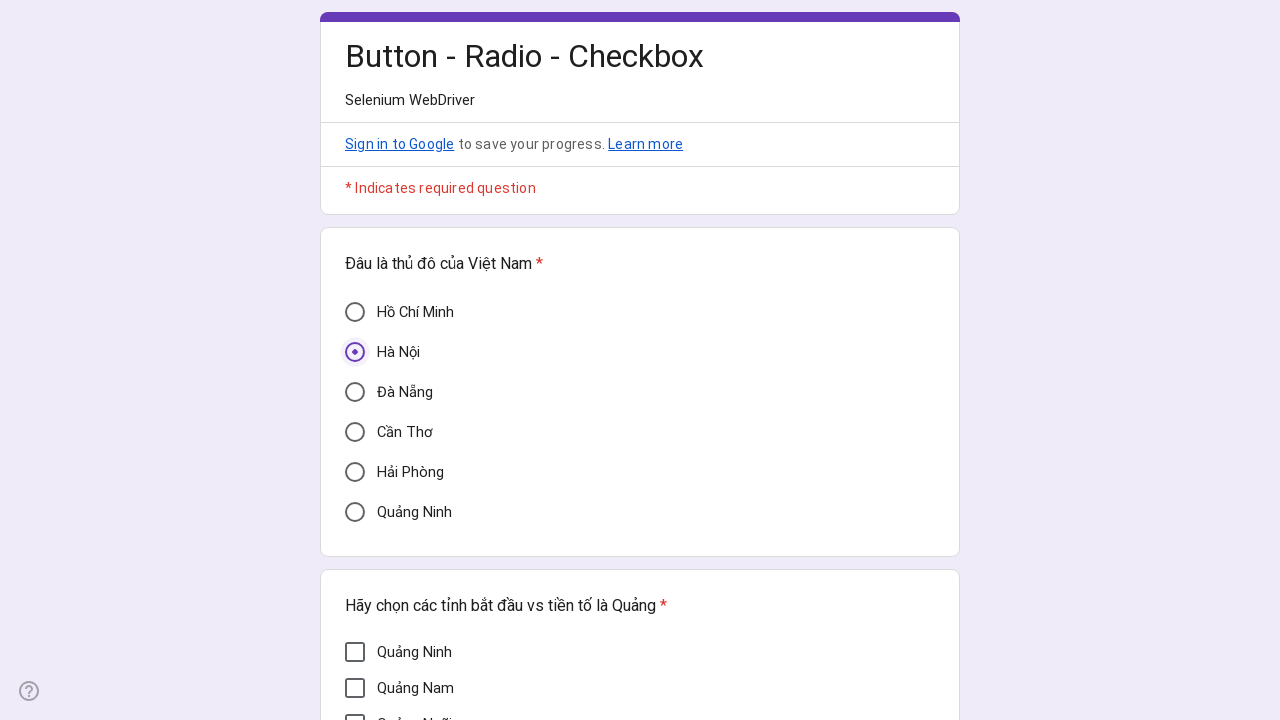

Verified that the 'Hà Nội' radio button is selected (aria-checked='true')
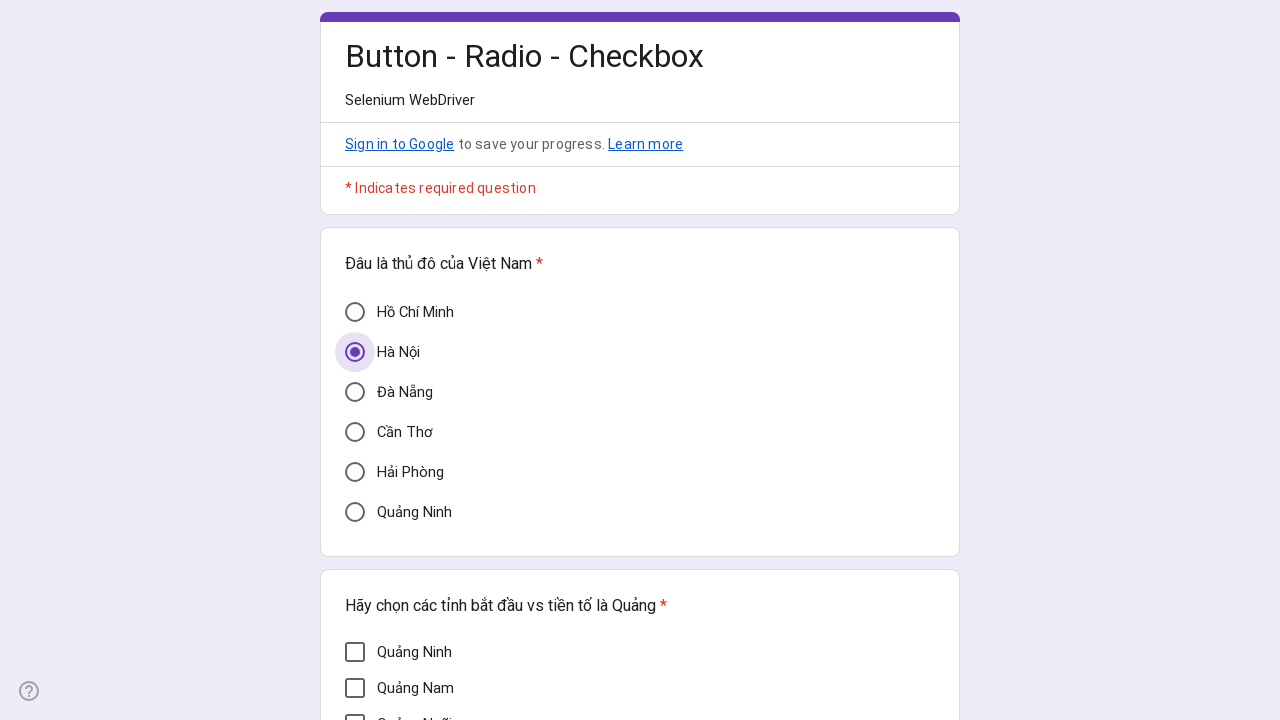

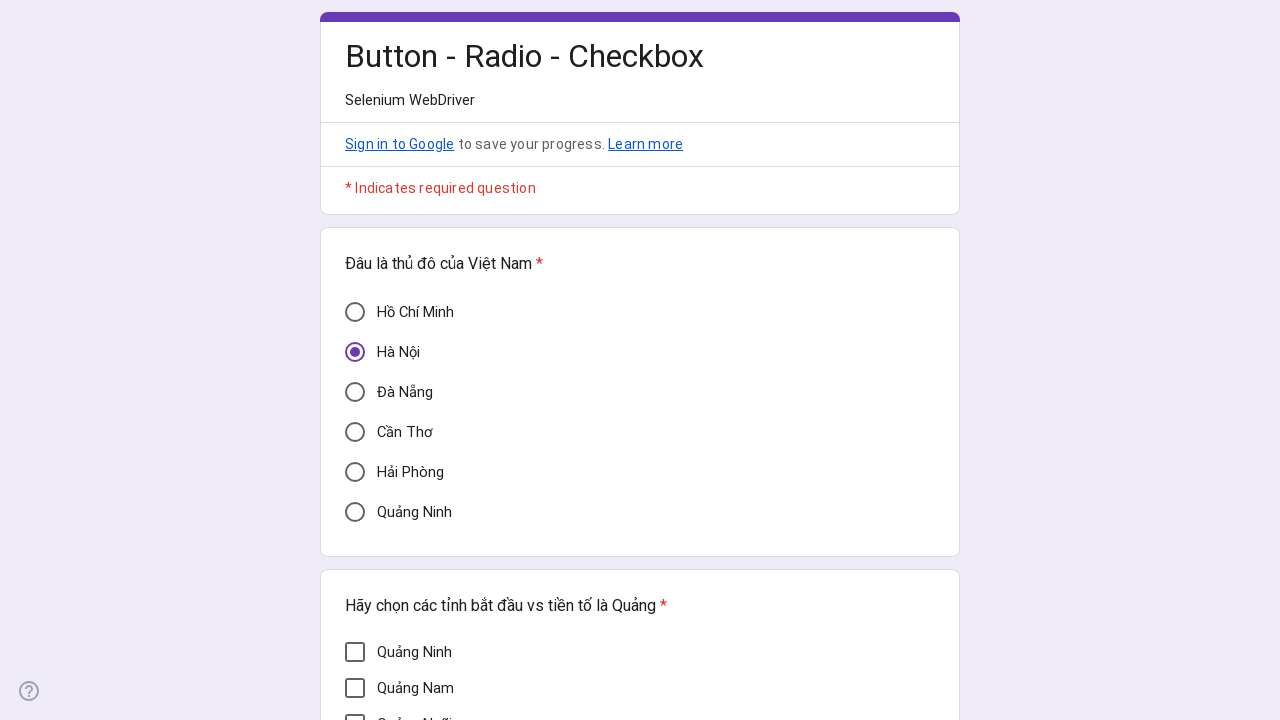